Navigates to the Cadbury UK website and verifies the page loads successfully

Starting URL: https://www.cadbury.co.uk

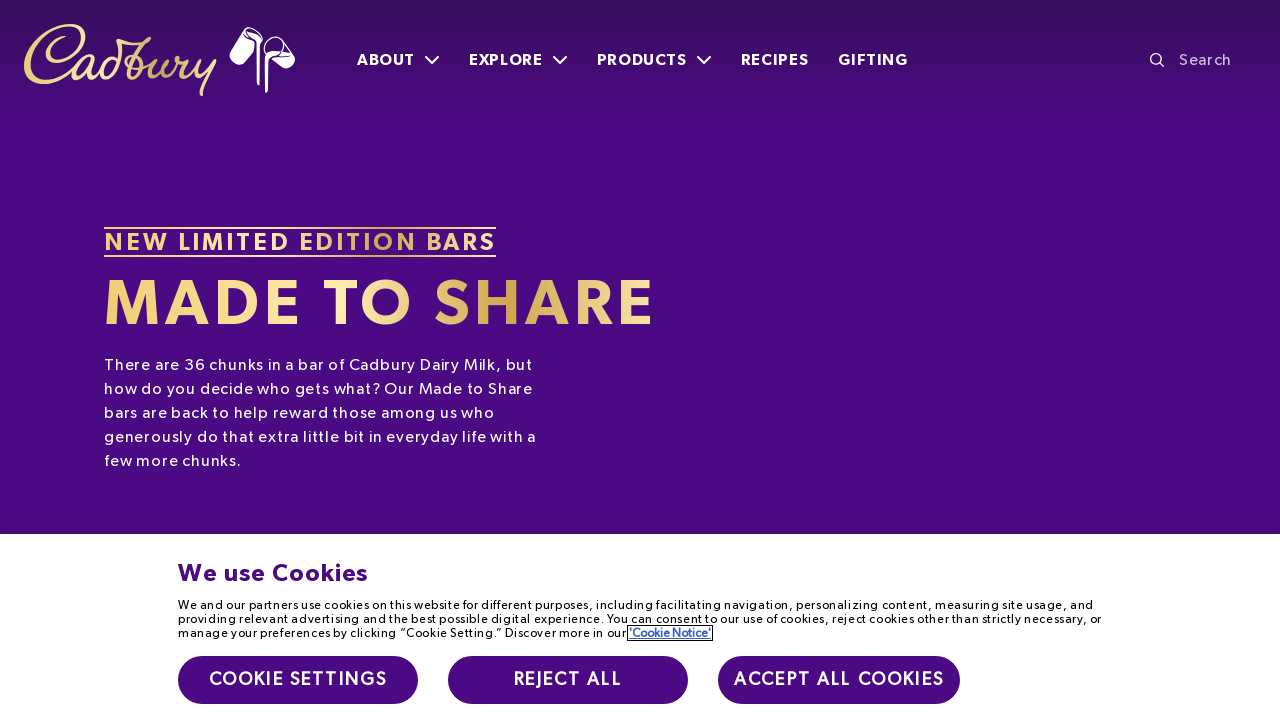

Waited for page DOM to fully load
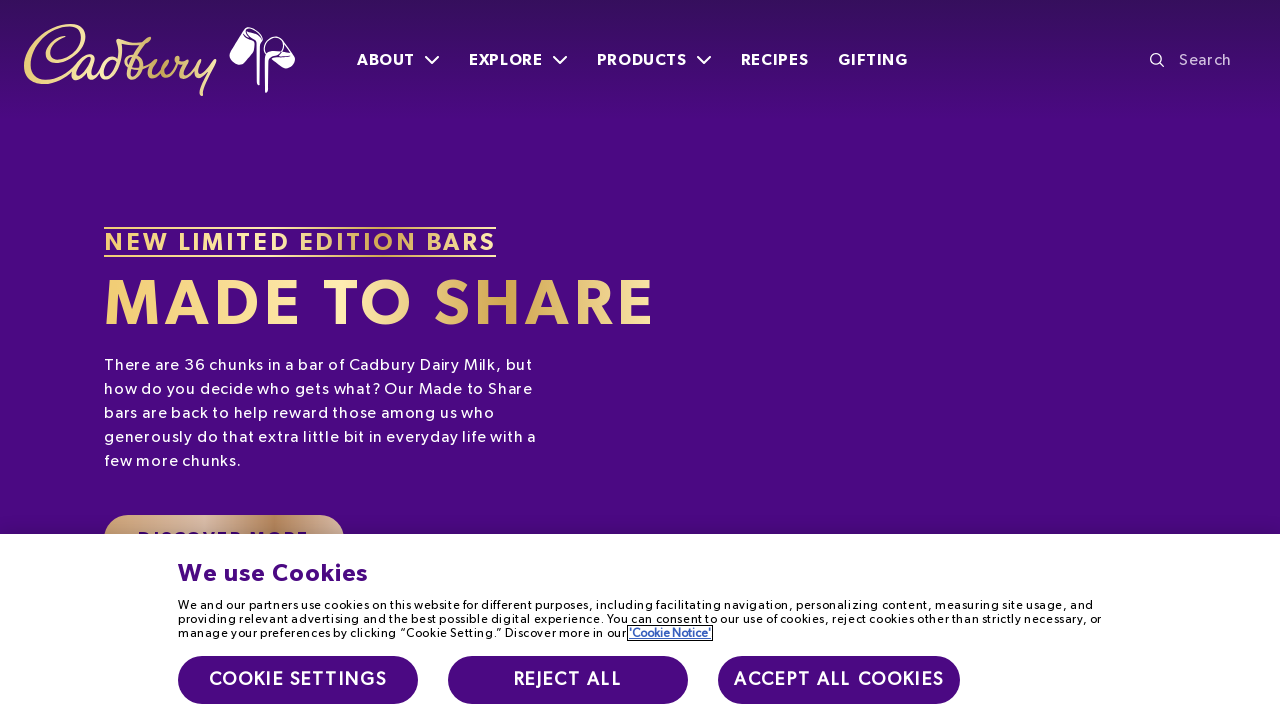

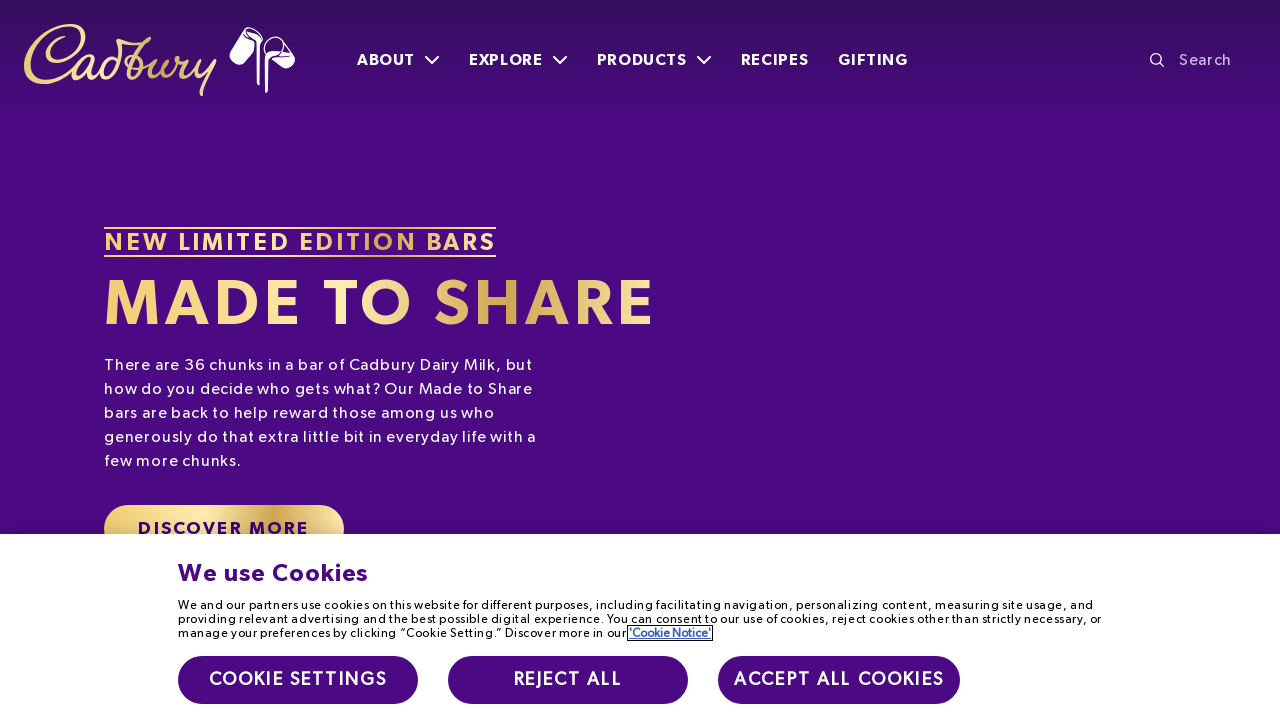